Tests navigation from profile page to home page by clicking the home button in the sidebar menu

Starting URL: https://katalon-demo-cura.herokuapp.com/profile.php#profile

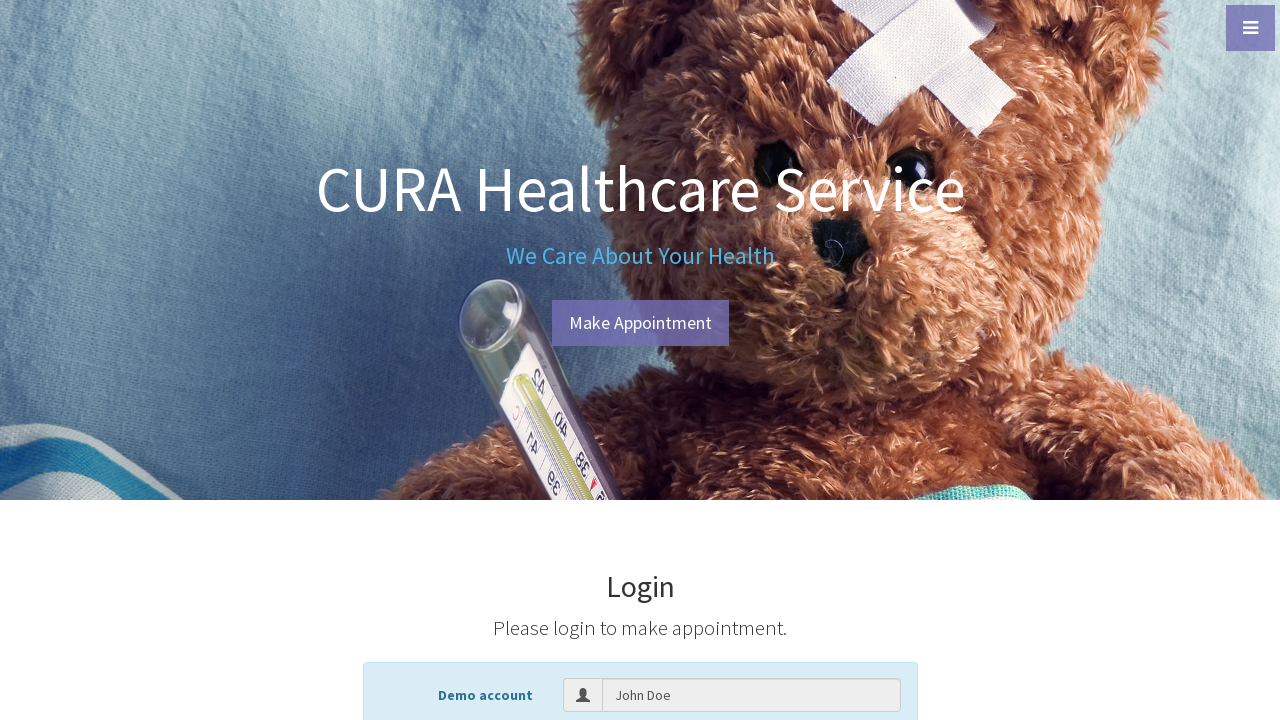

Clicked menu toggle button to open sidebar at (1250, 28) on #menu-toggle
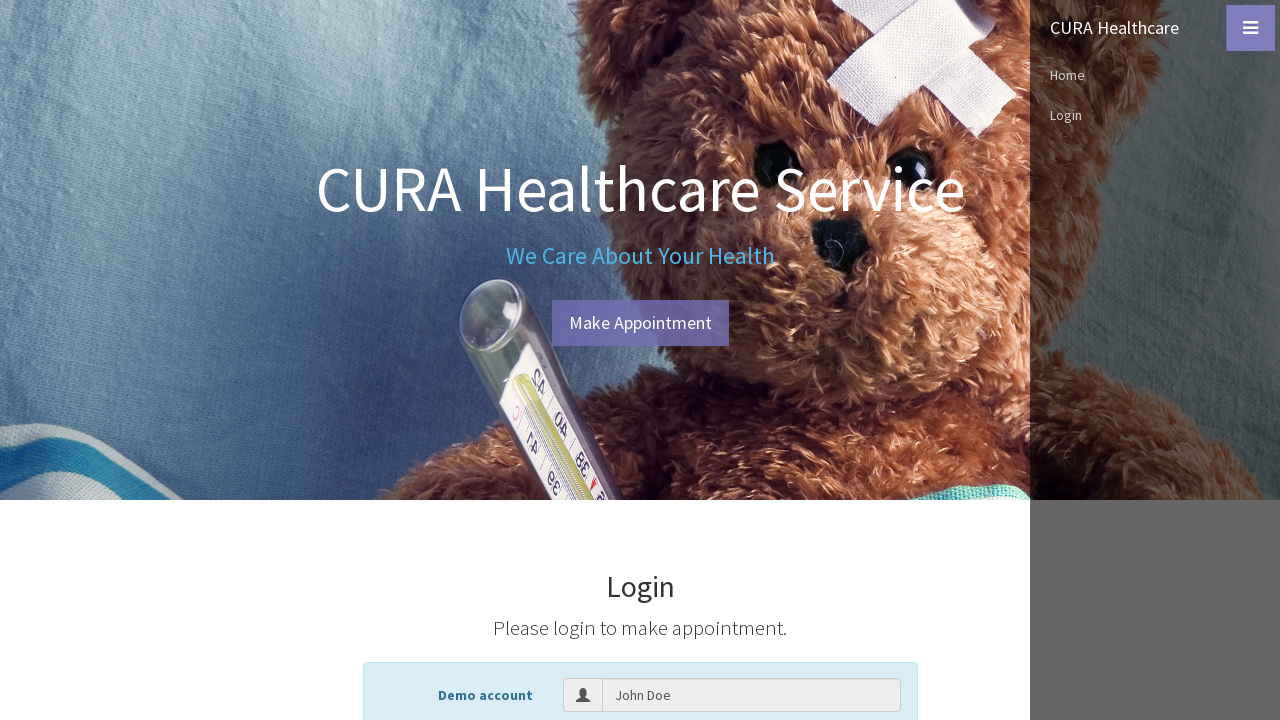

Clicked Home button in sidebar menu at (1155, 75) on xpath=//a[normalize-space()='Home']
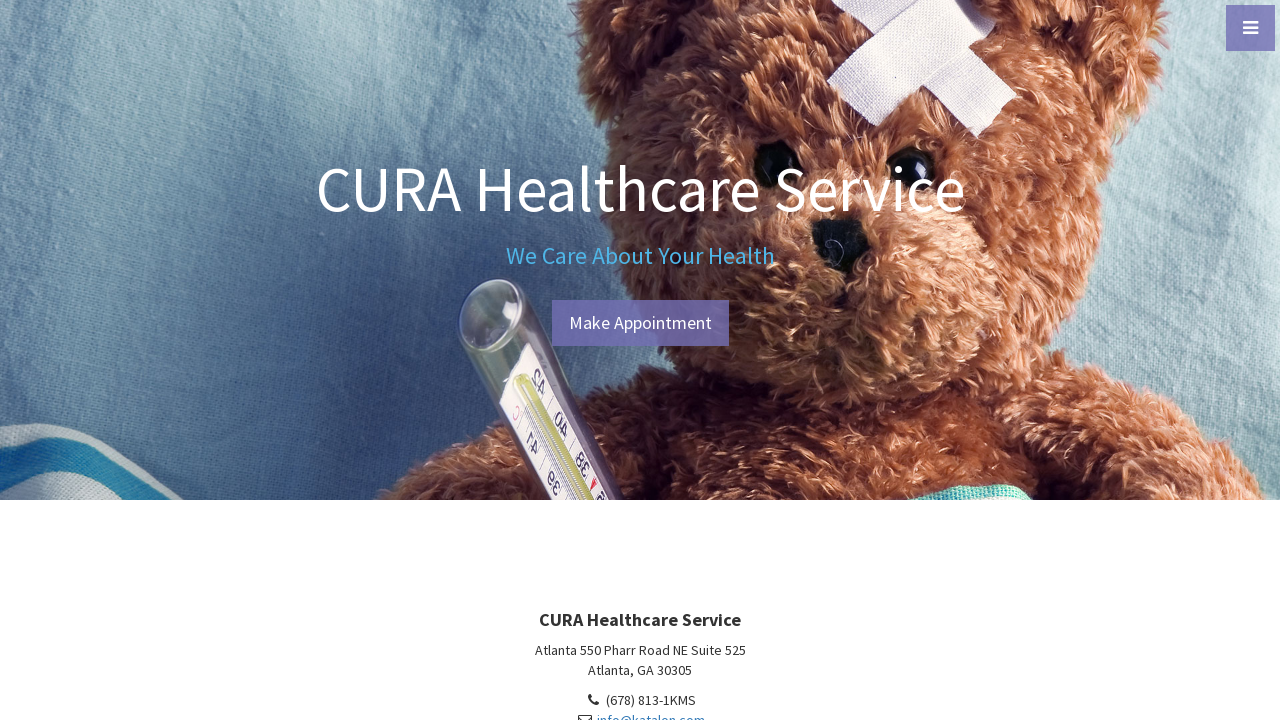

Verified navigation to home page - URL is correct
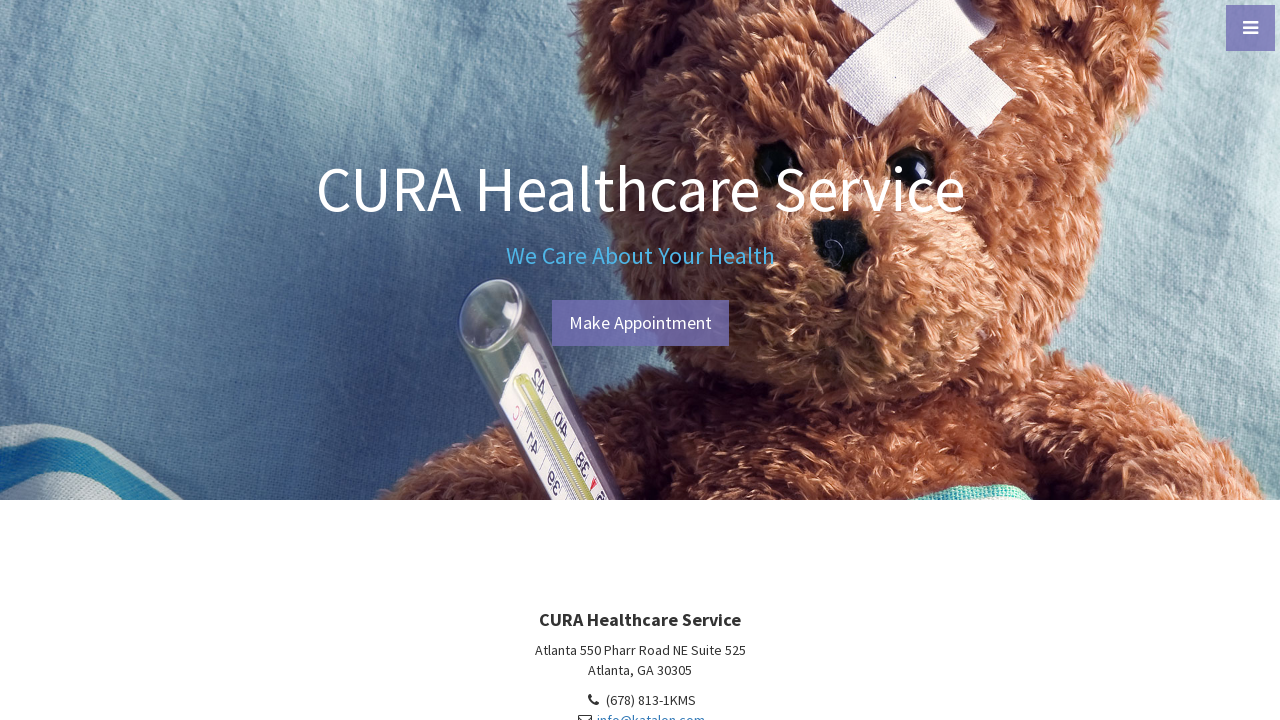

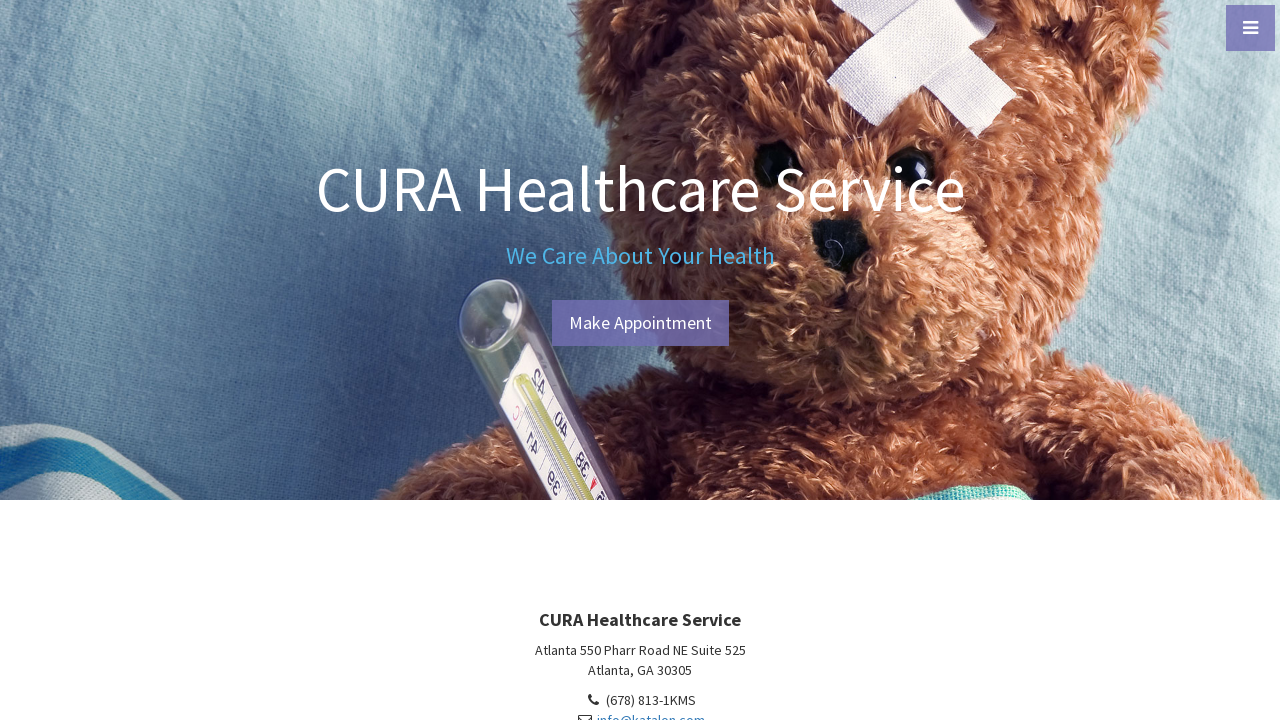